Tests scrolling actions on a webpage by scrolling down to a specific element and then scrolling back up using keyboard keys

Starting URL: https://practice.cydeo.com/

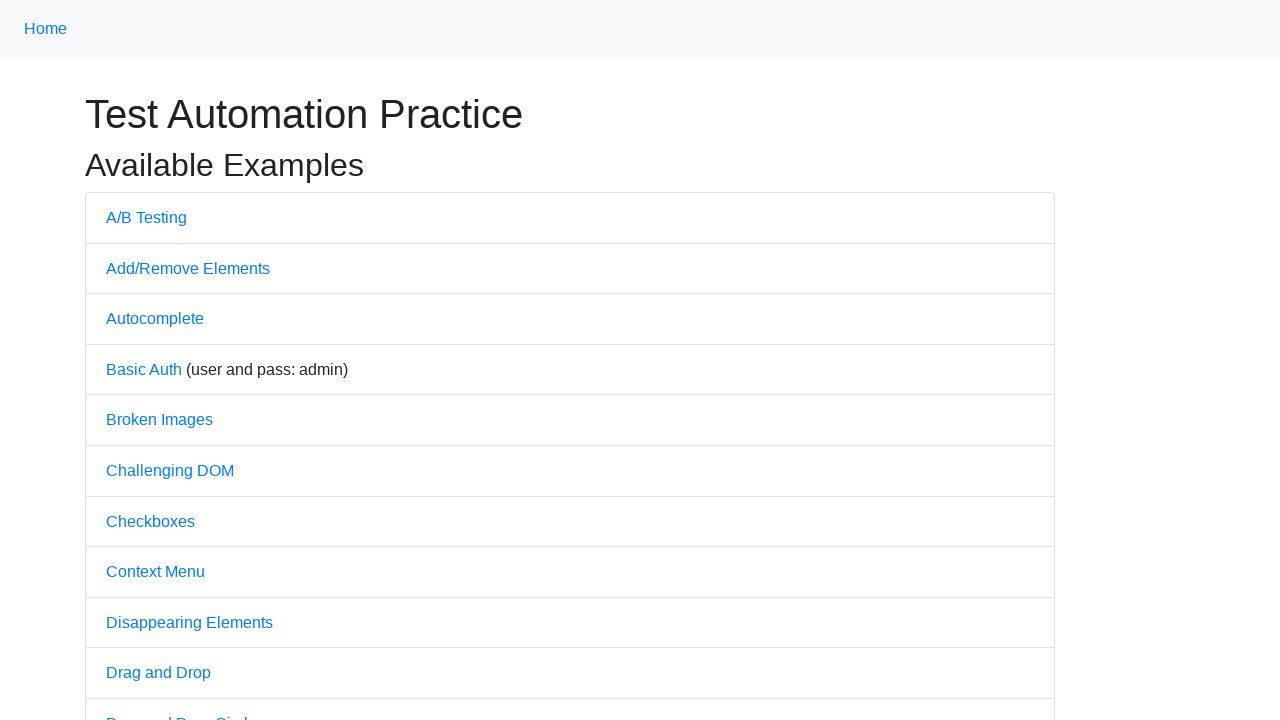

Located CYDEO link element
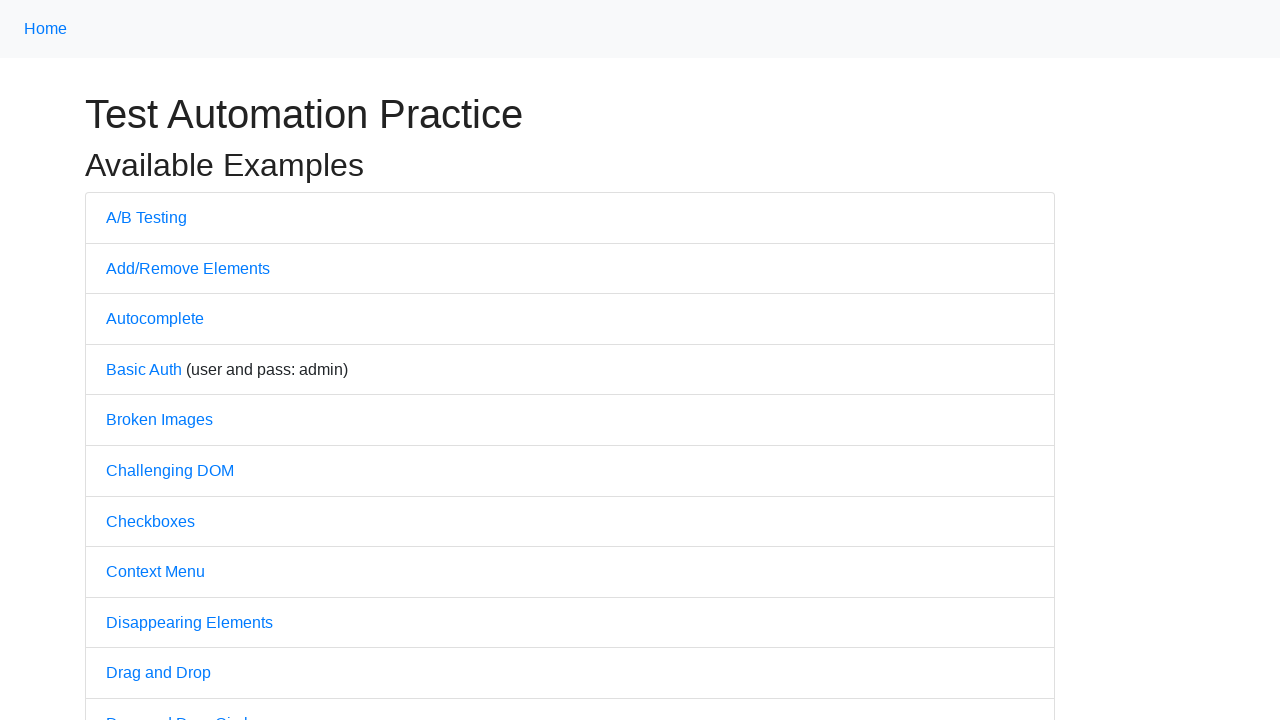

Scrolled down to CYDEO link at bottom of page
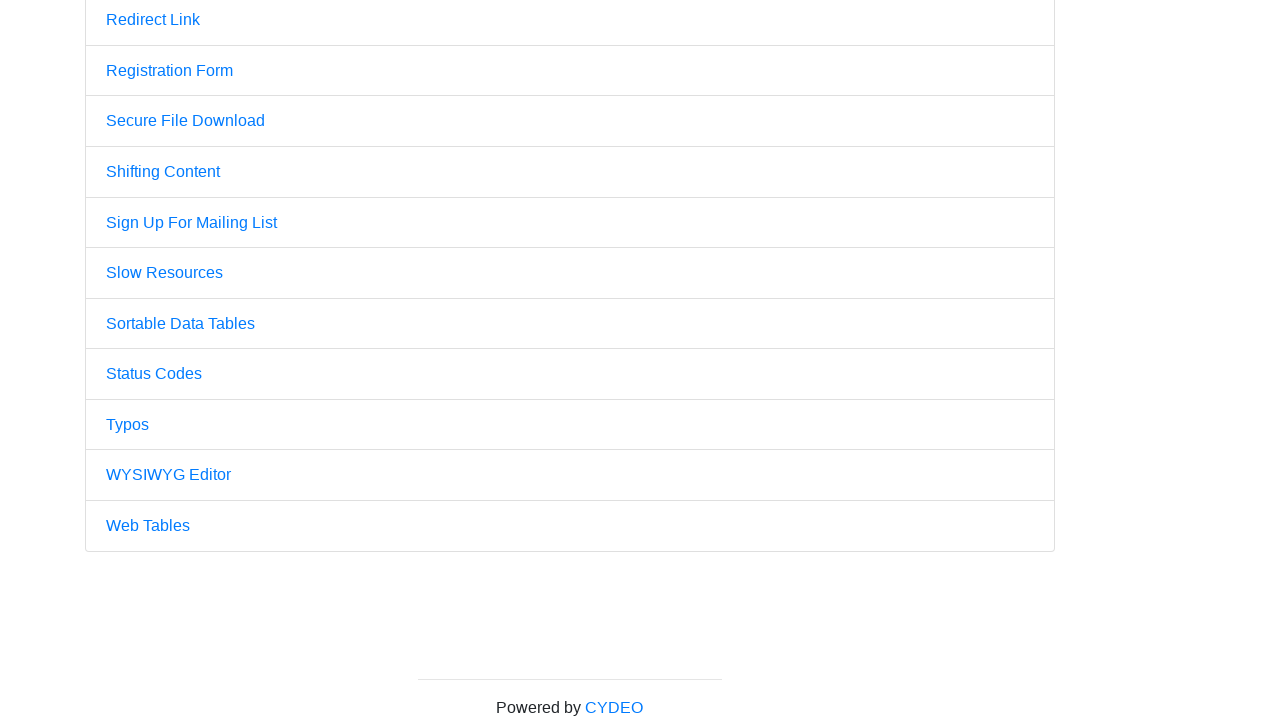

Pressed PageUp key to scroll up
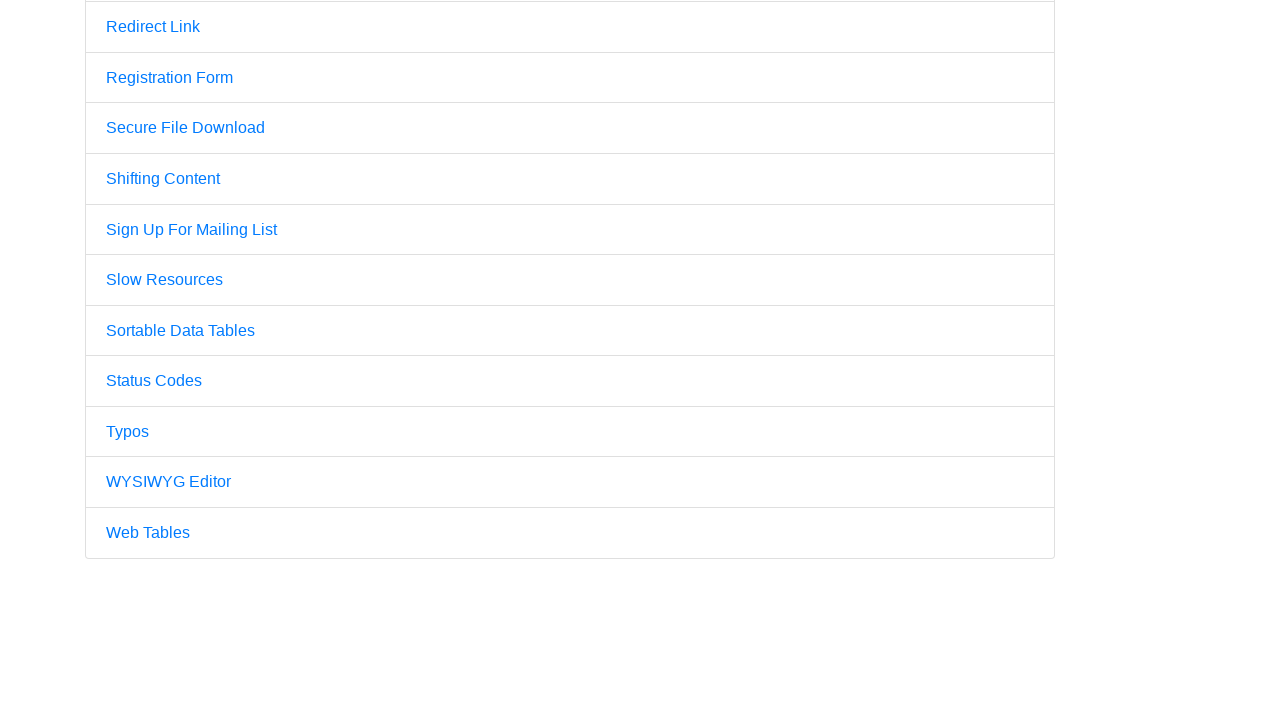

Pressed PageUp key again to scroll up further
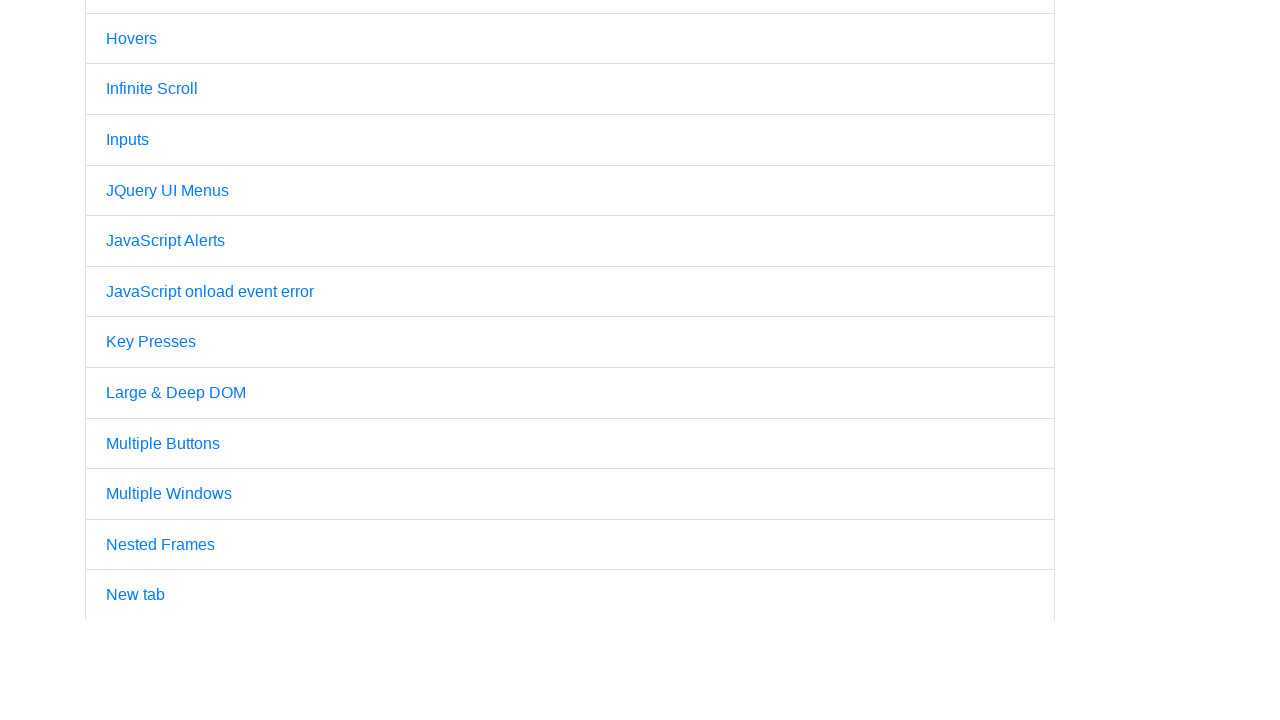

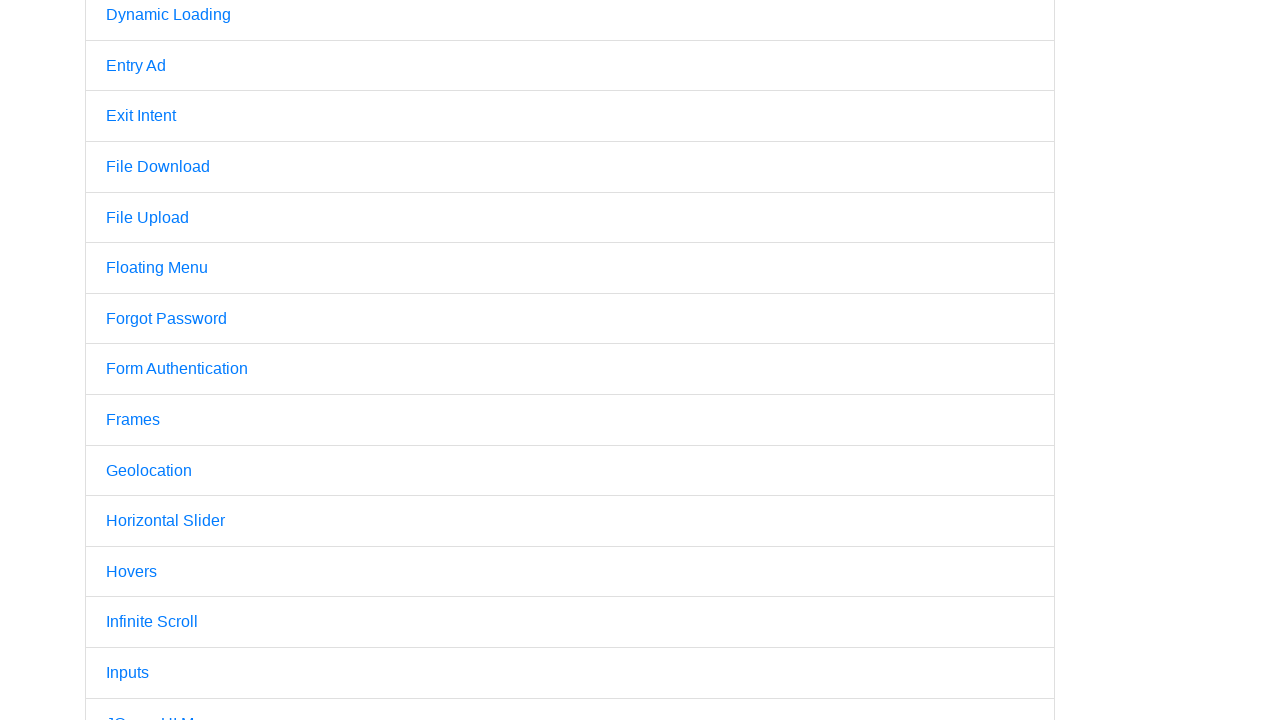